Tests alert handling by clicking a button that triggers an alert and then accepting it

Starting URL: http://demo.automationtesting.in/Alerts.html

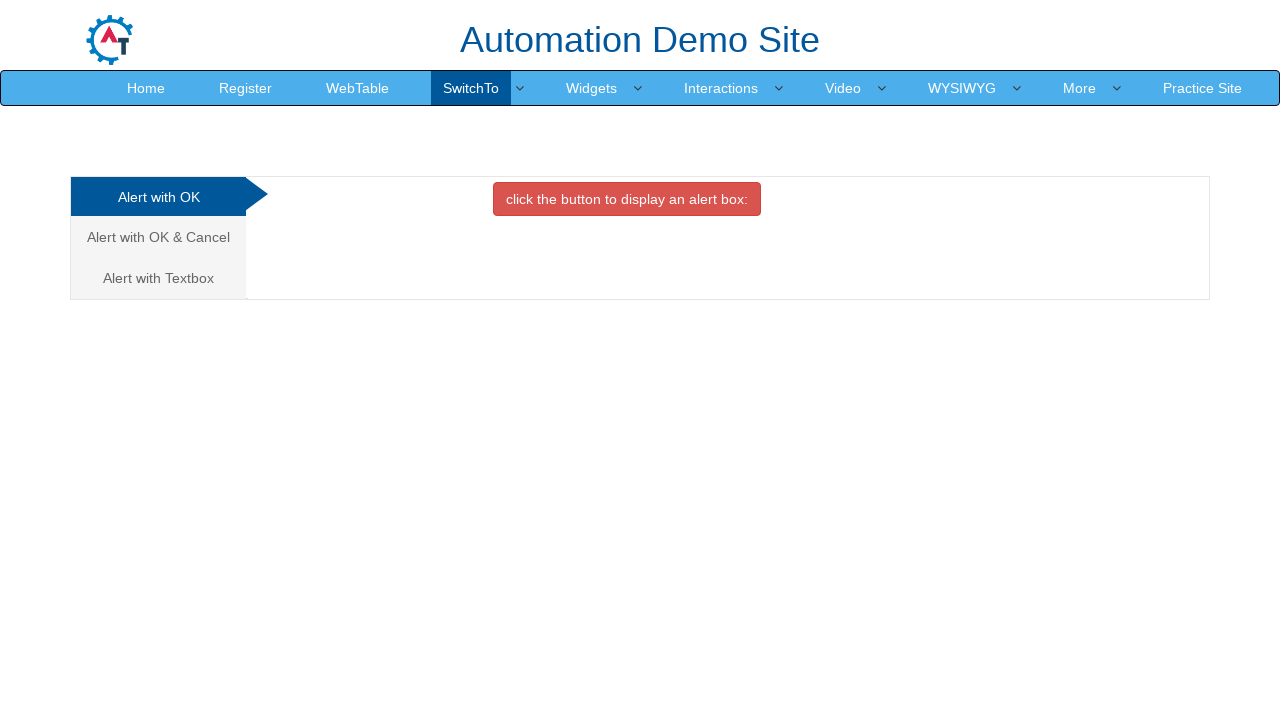

Clicked button to trigger alert at (627, 199) on xpath=//button[@onclick='alertbox()']
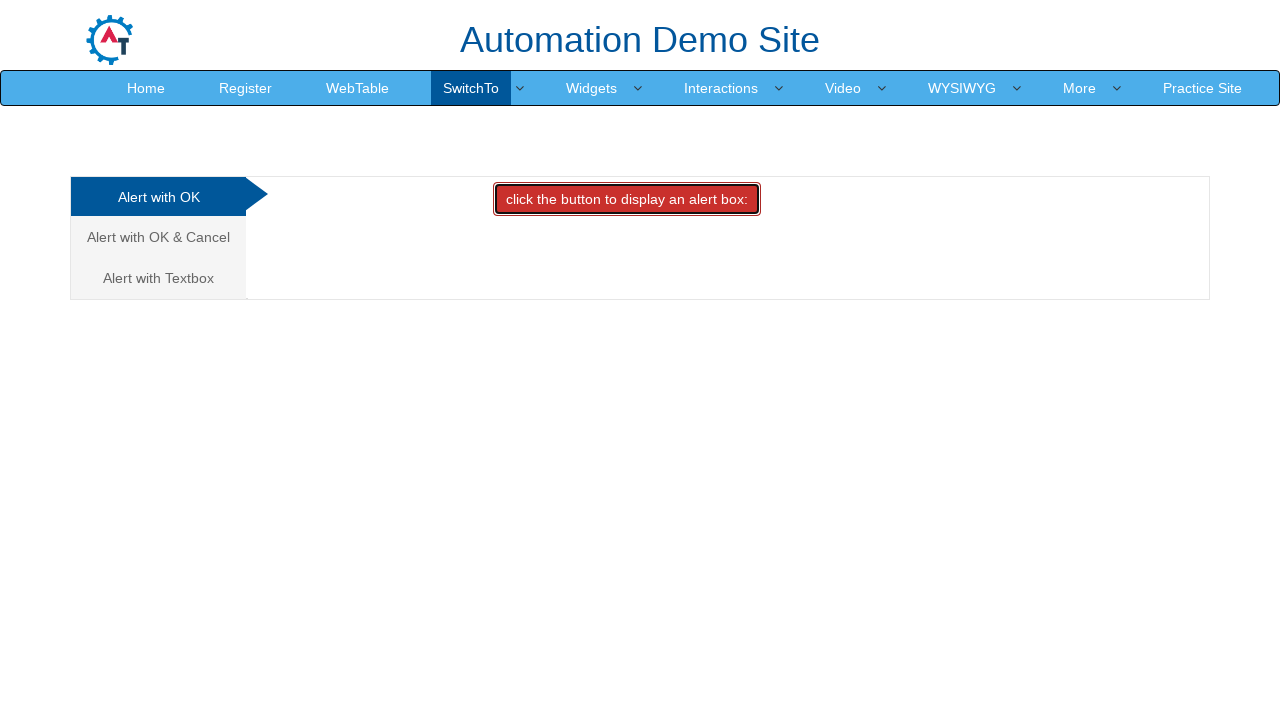

Set up dialog handler to accept alerts
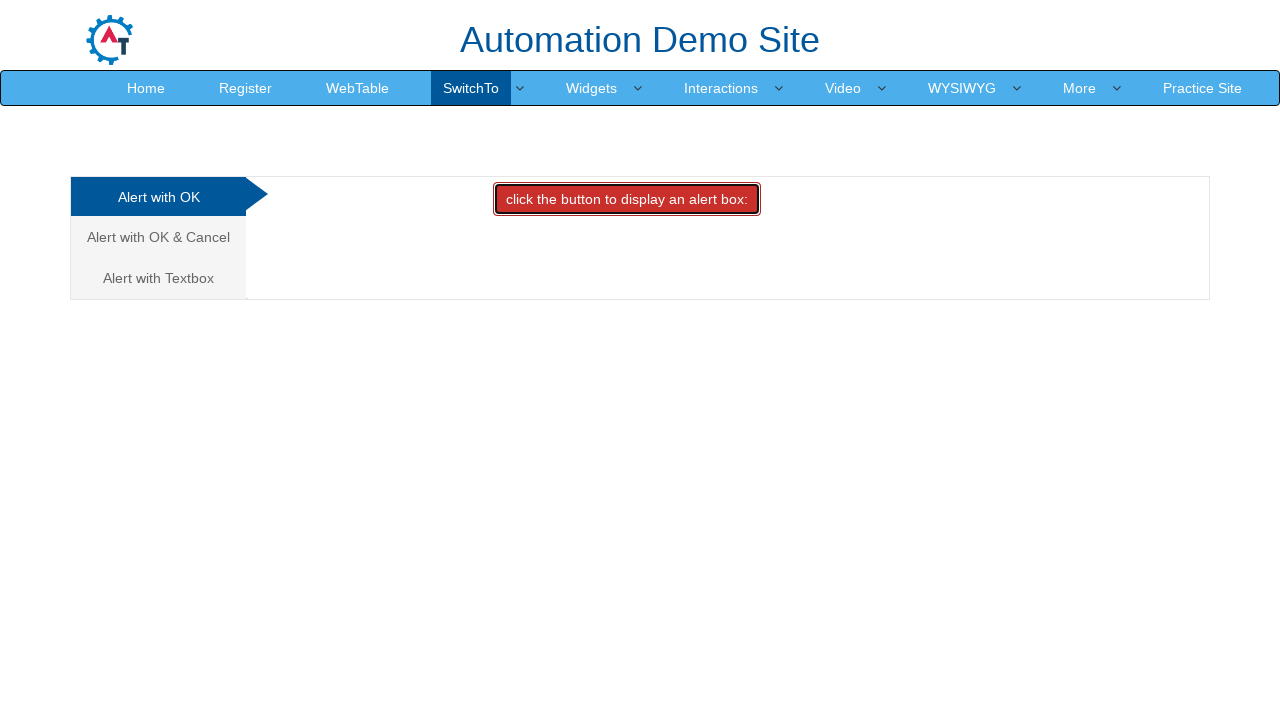

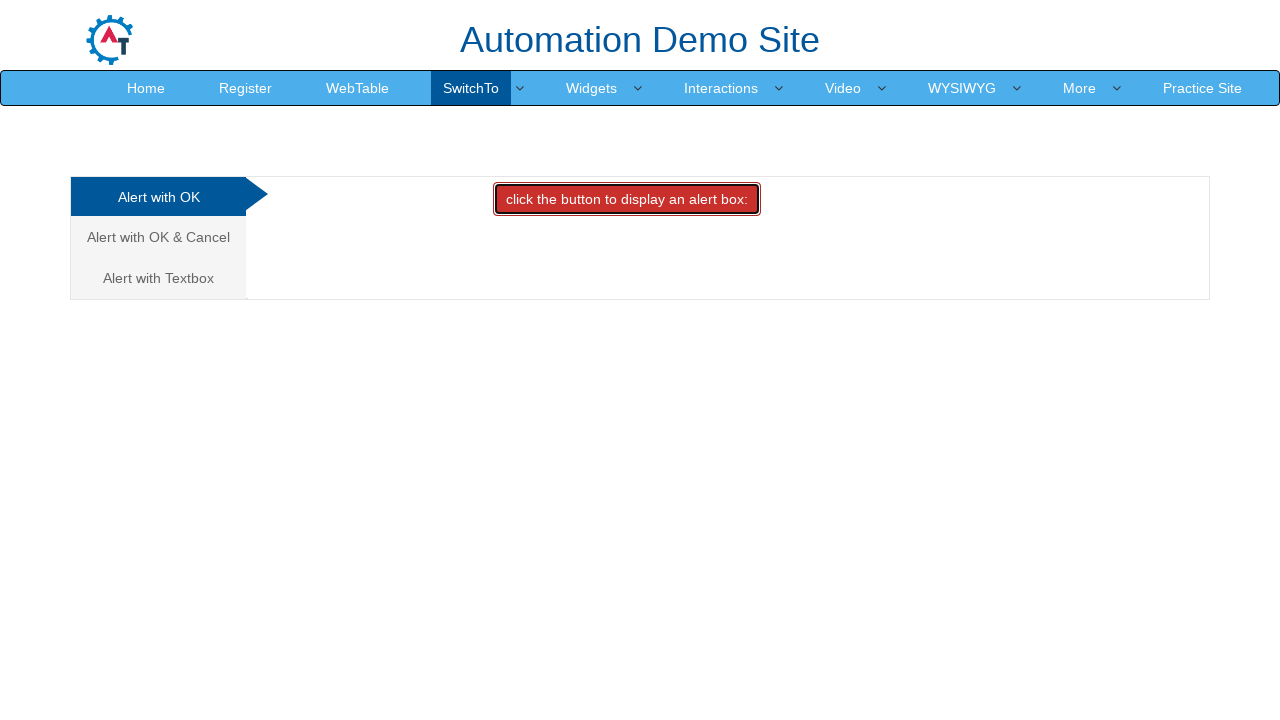